Tests adding todo items to a todo list by filling the input and pressing Enter, then verifying the items appear

Starting URL: https://example.cypress.io/todo#/

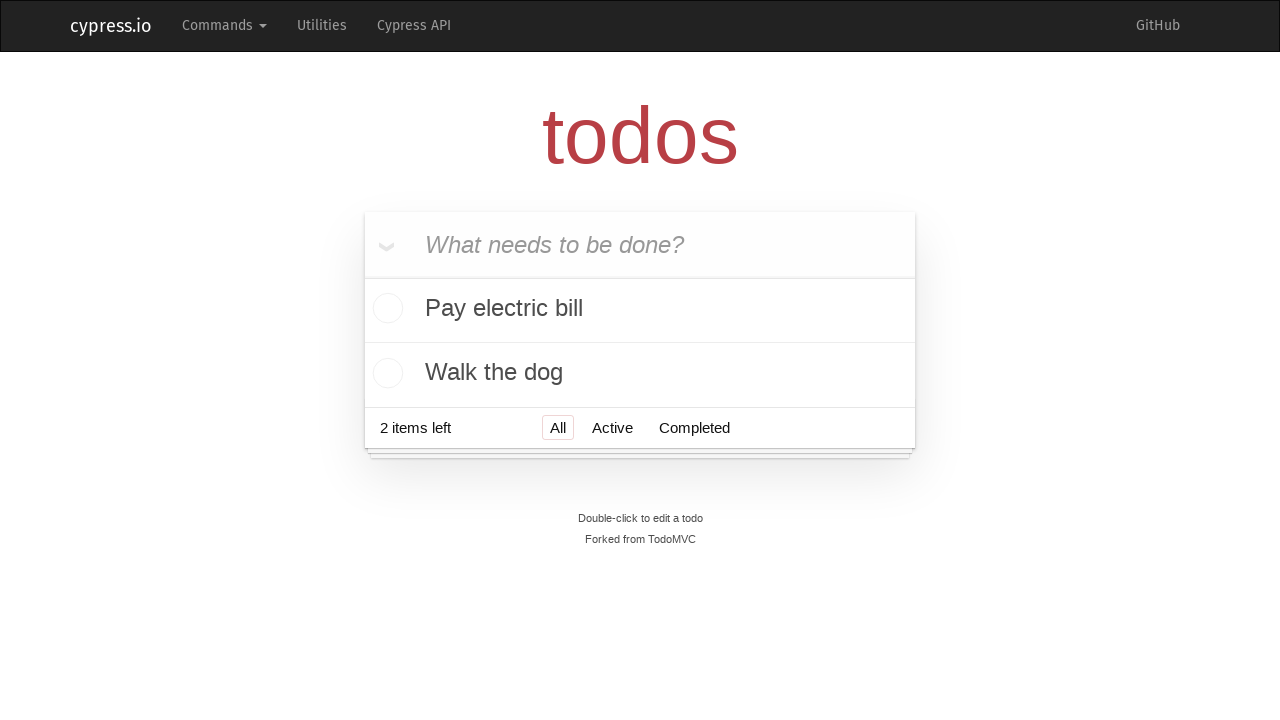

Located the todo input field
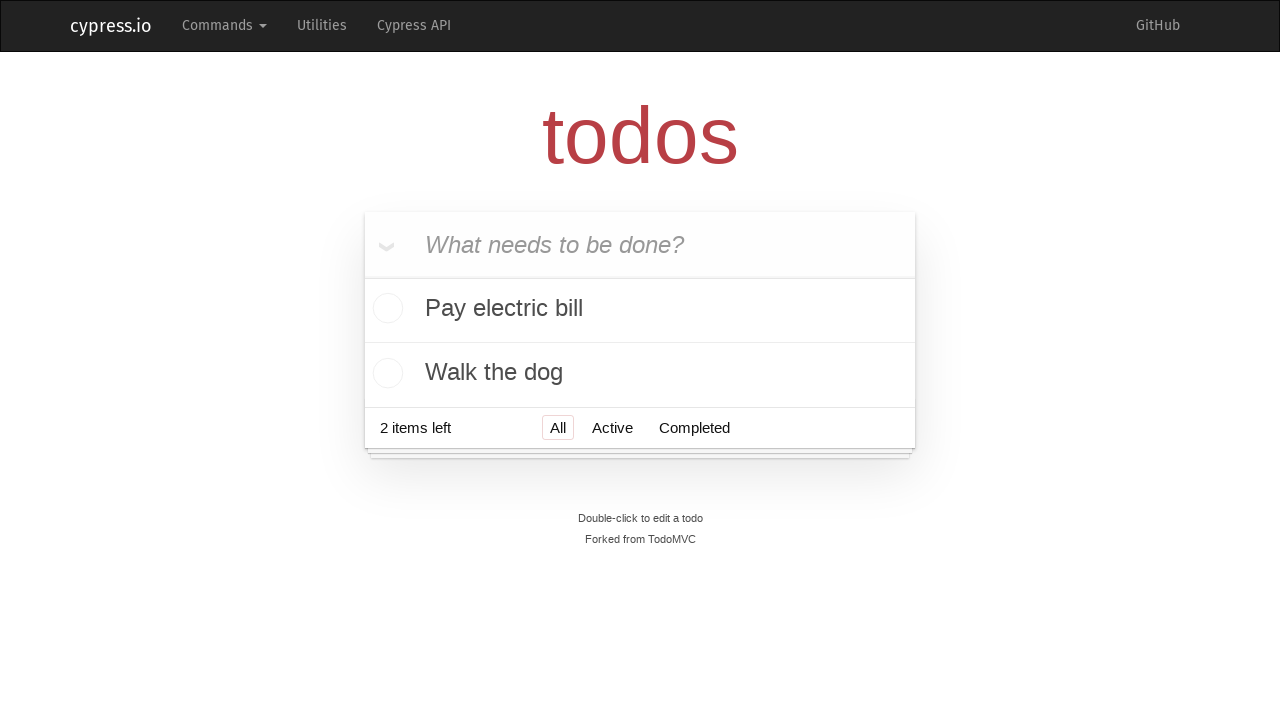

Filled input with first todo item 'buy some cheese' on internal:attr=[placeholder="What needs to be done?"i]
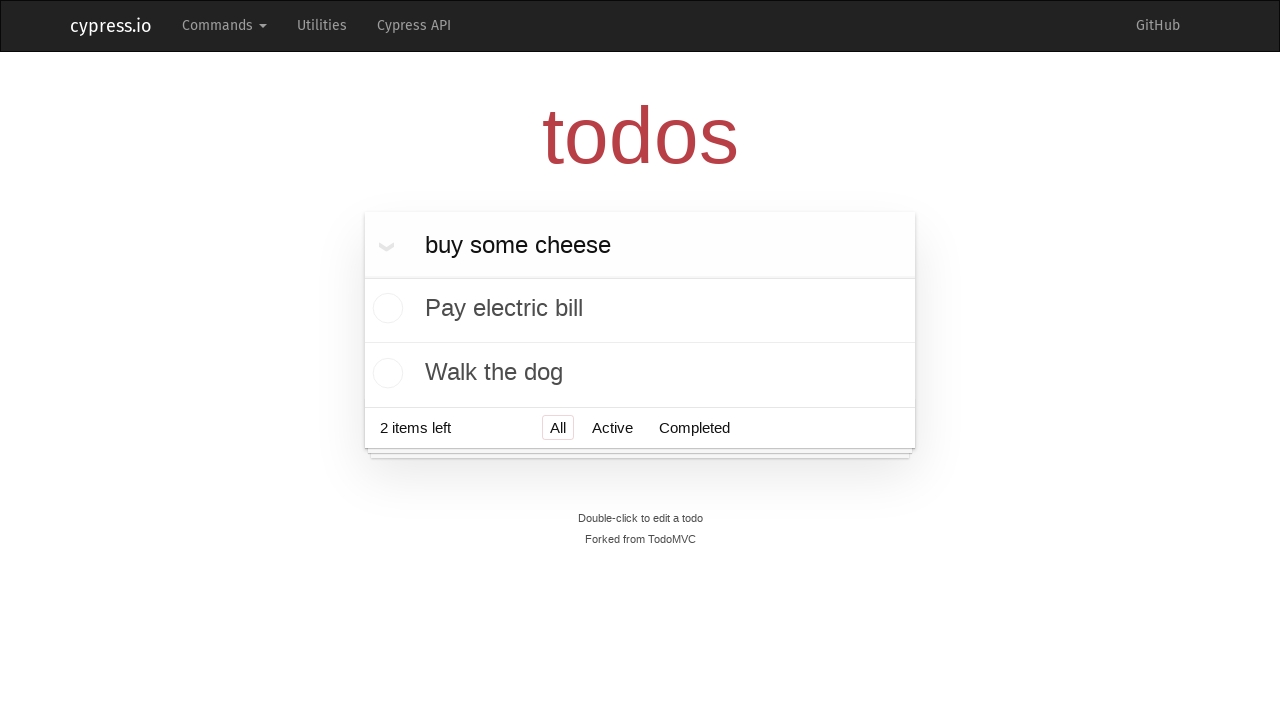

Pressed Enter to add first todo item on internal:attr=[placeholder="What needs to be done?"i]
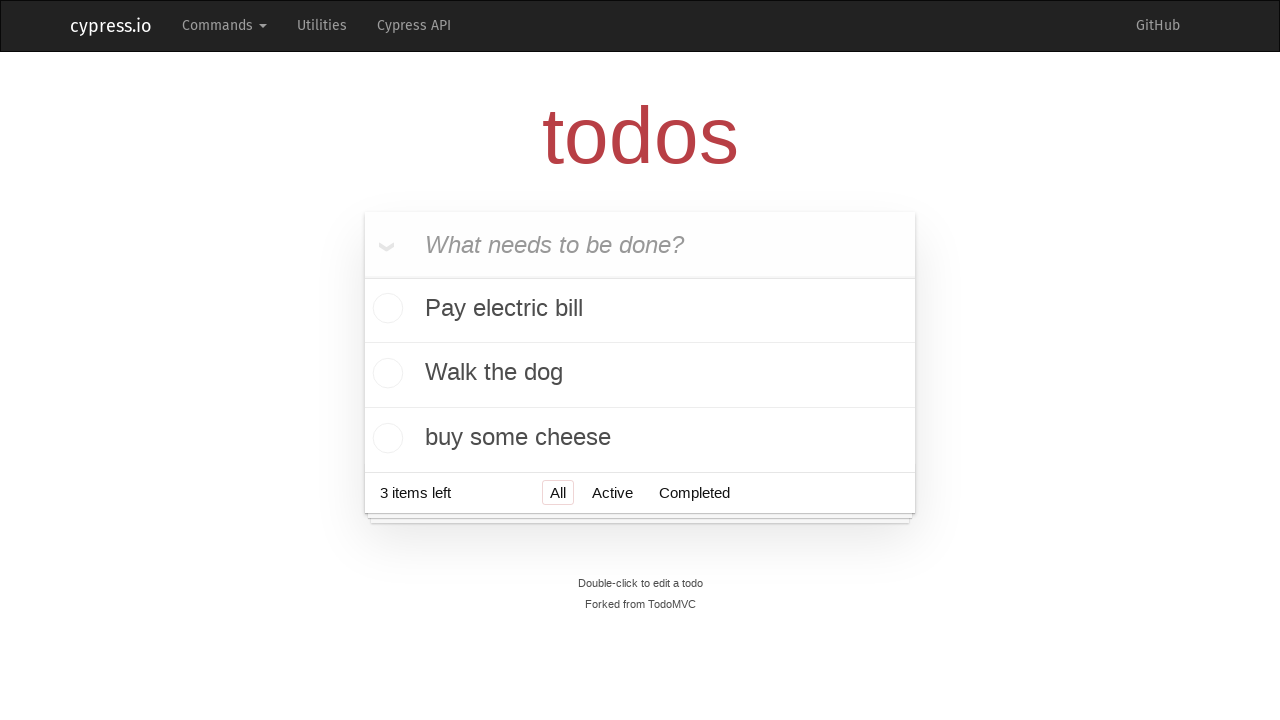

Verified first todo 'buy some cheese' is visible
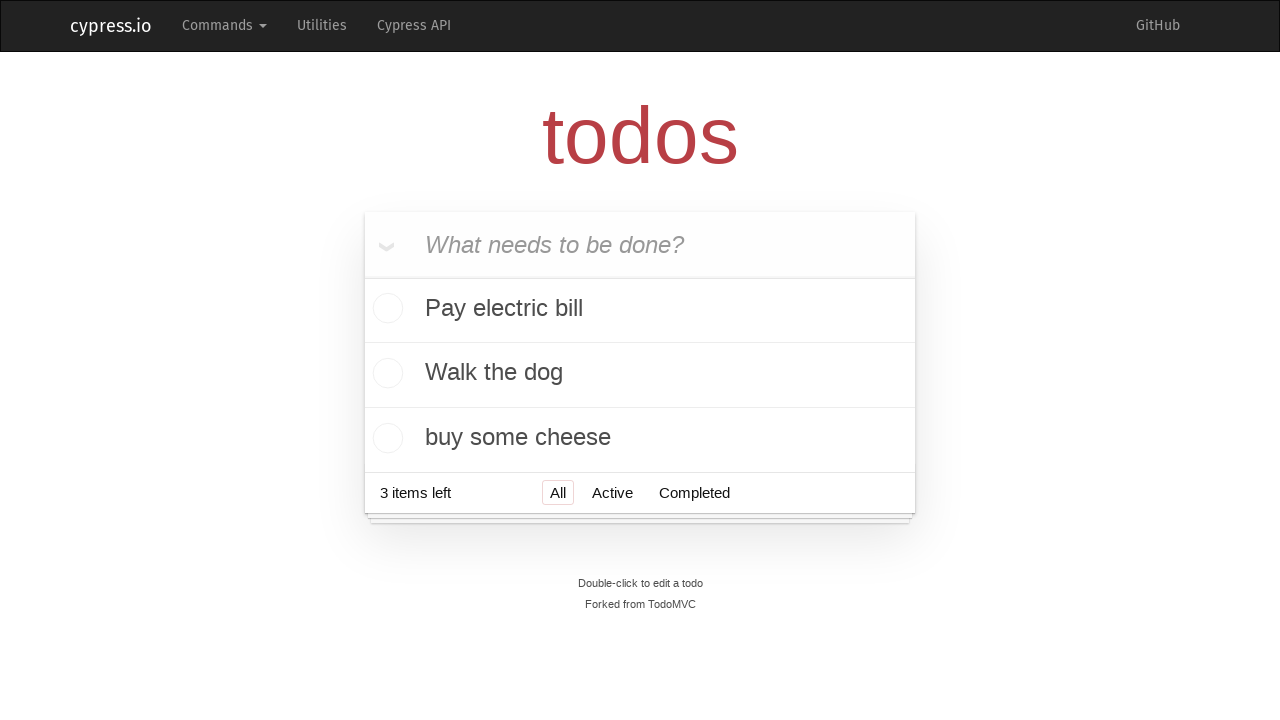

Filled input with second todo item 'feed the cat' on internal:attr=[placeholder="What needs to be done?"i]
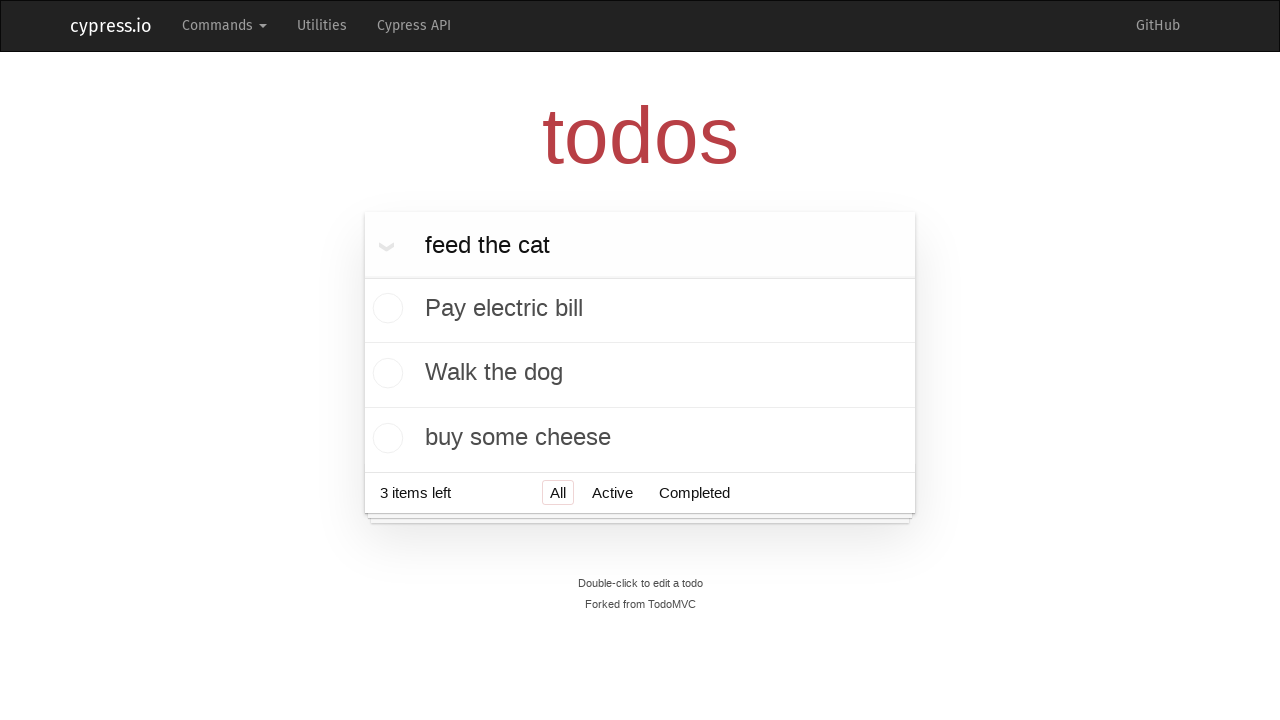

Pressed Enter to add second todo item on internal:attr=[placeholder="What needs to be done?"i]
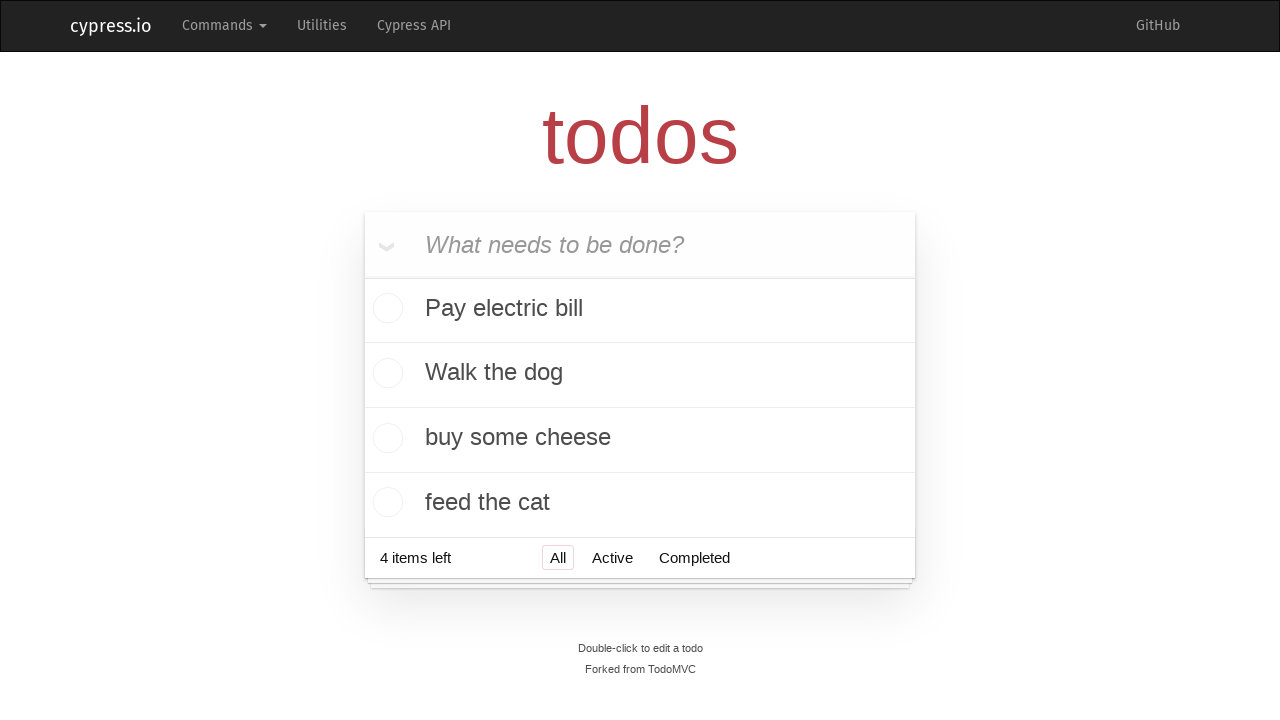

Verified first todo 'buy some cheese' is still visible
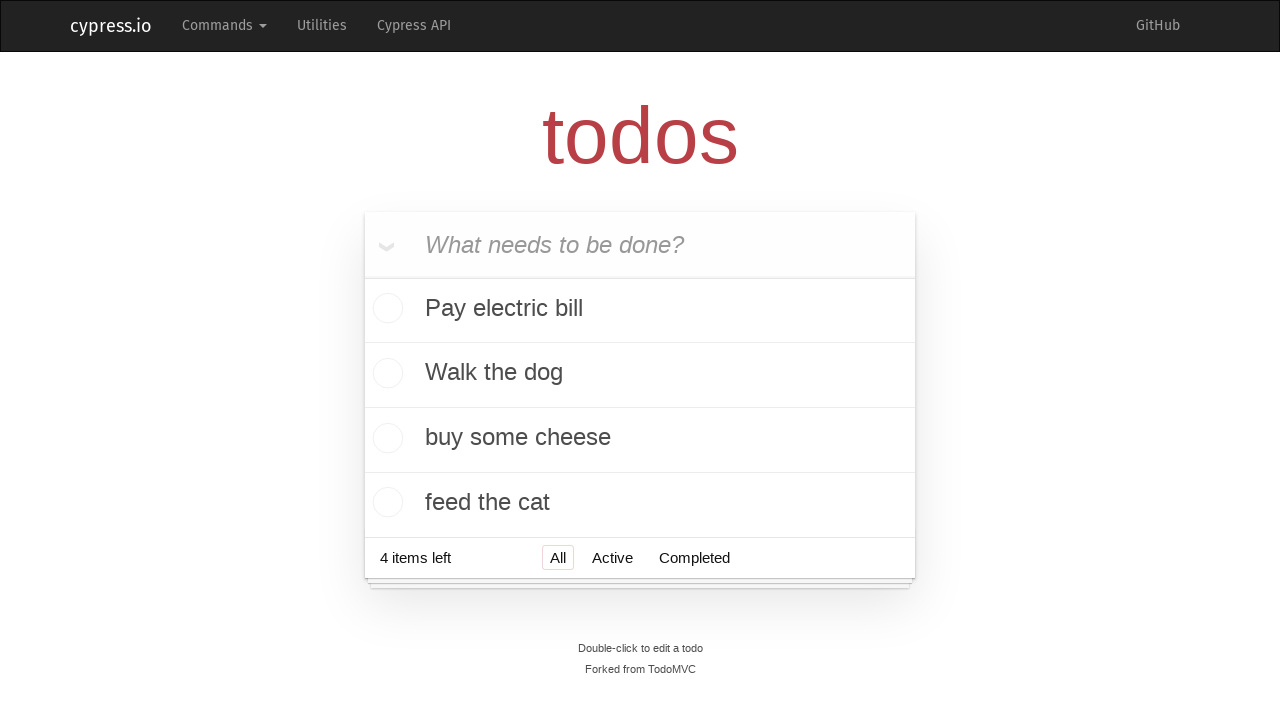

Verified second todo 'feed the cat' is visible
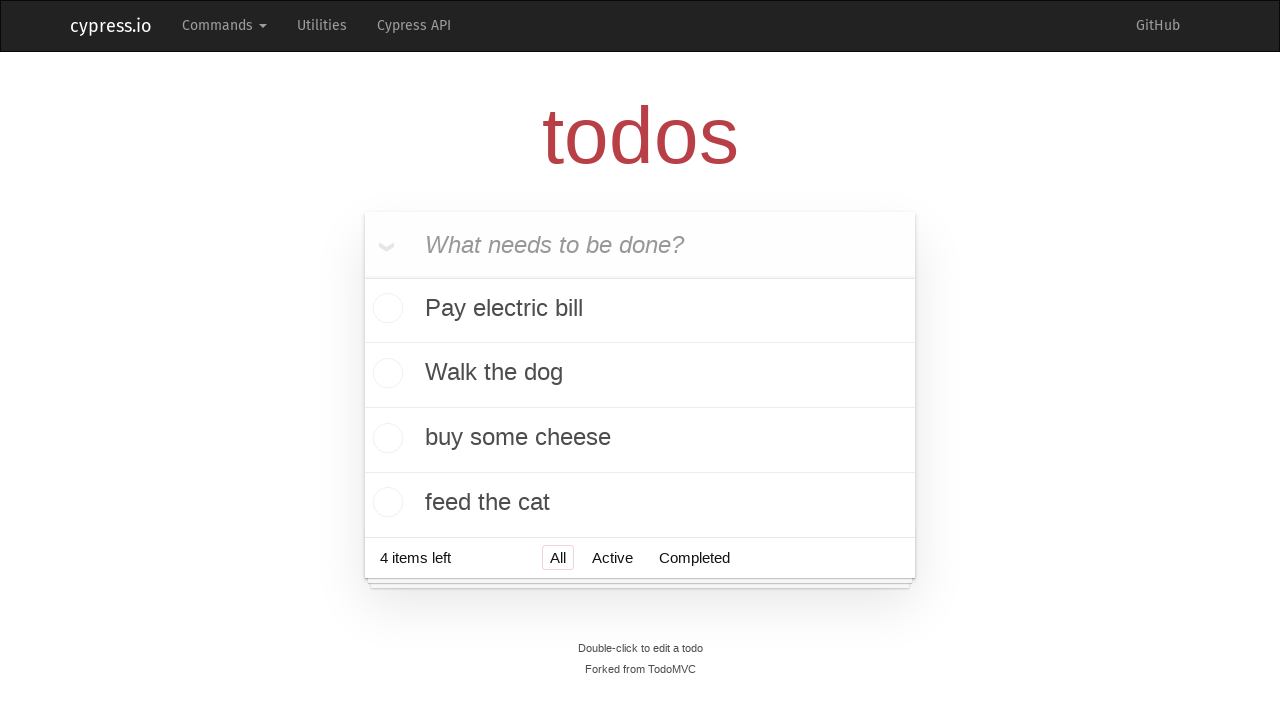

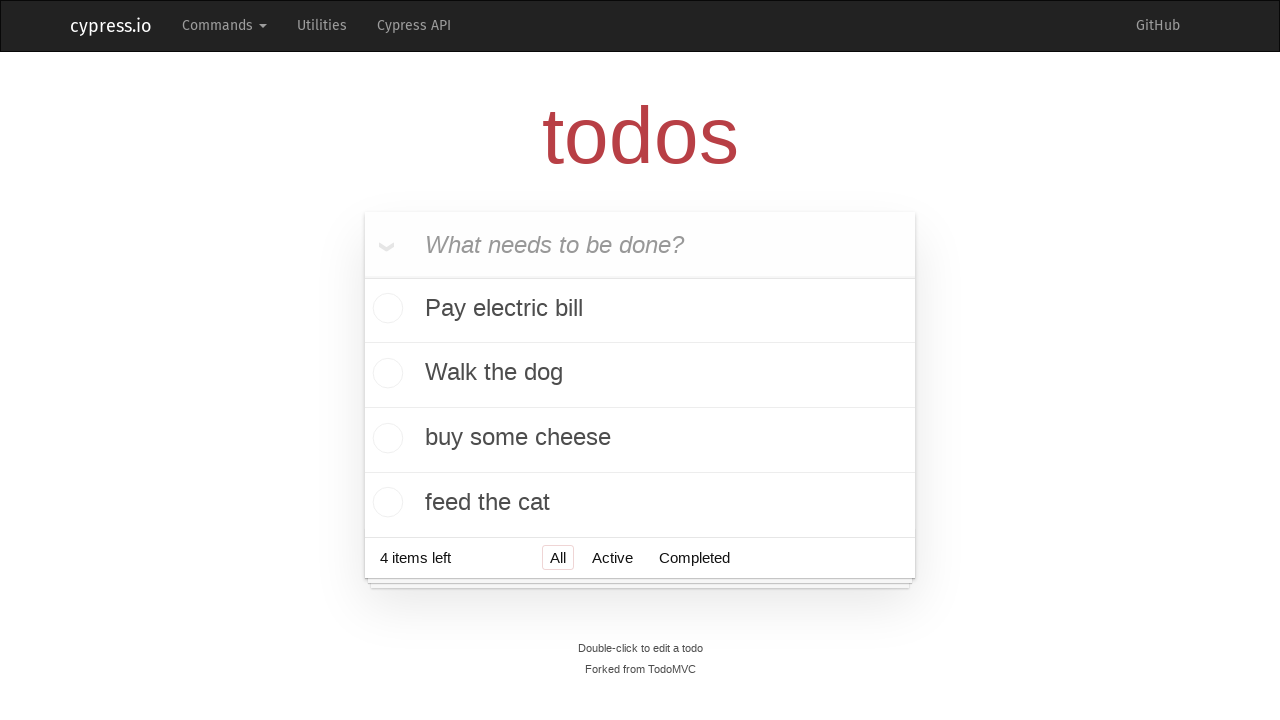